Tests drag and drop functionality on jQueryUI's droppable demo page by dragging an element from source to target within an iframe

Starting URL: https://jqueryui.com/droppable/

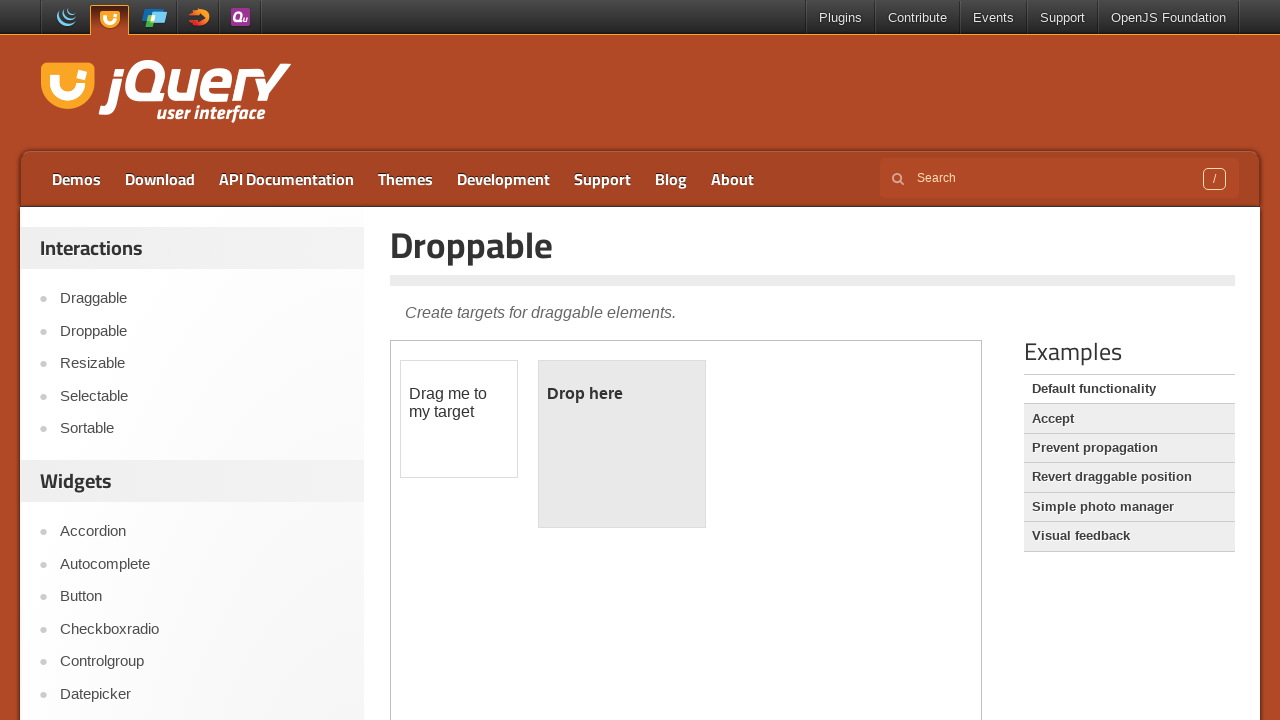

Navigated to jQueryUI droppable demo page
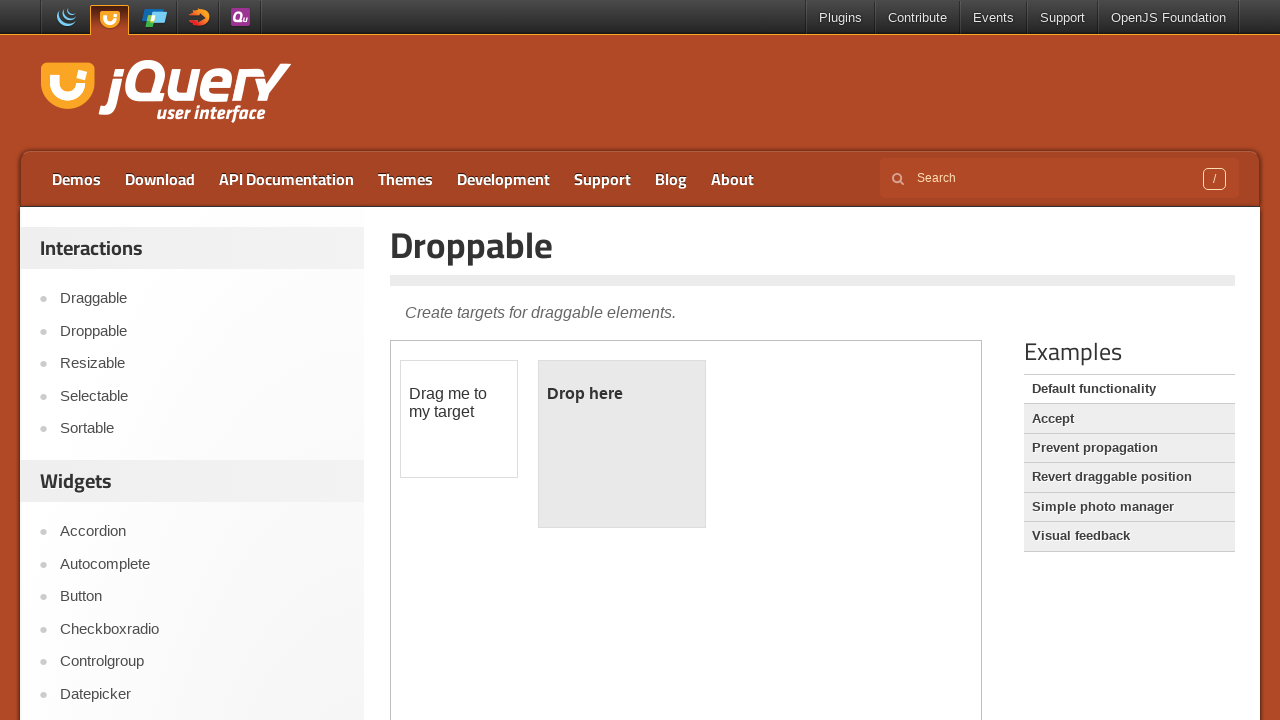

Located and switched to iframe containing drag and drop elements
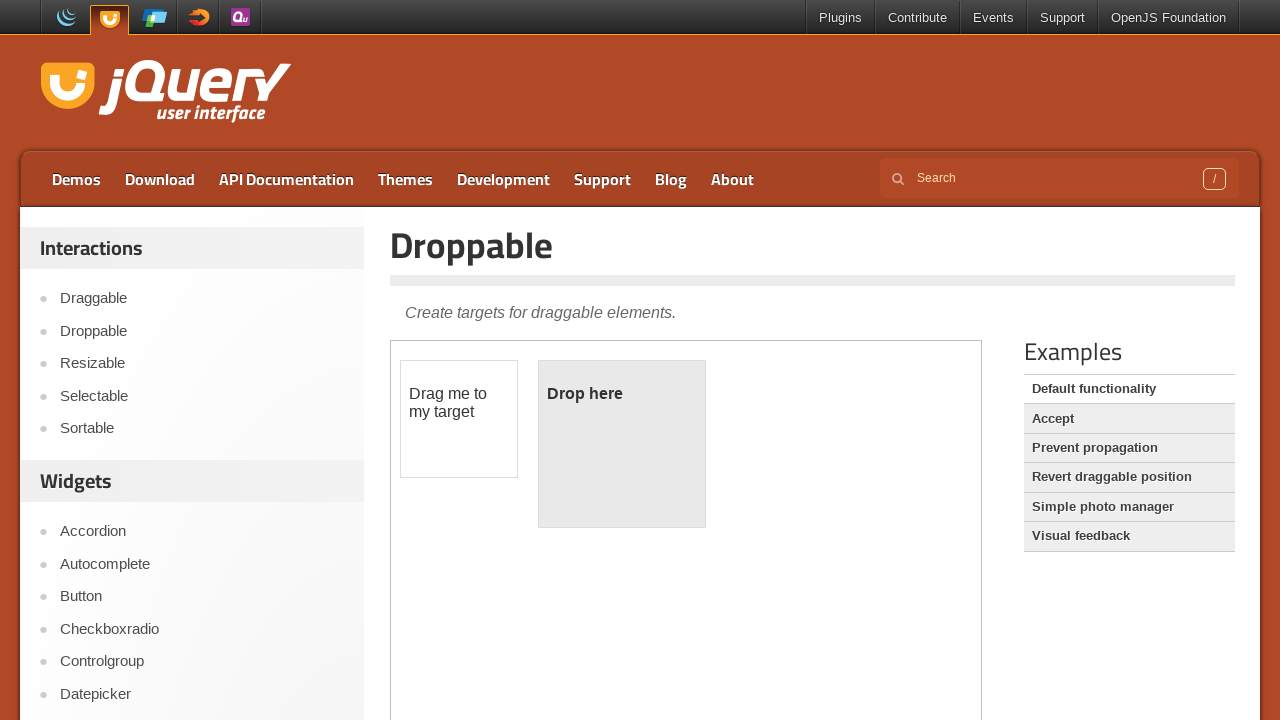

Located draggable source element with id 'draggable'
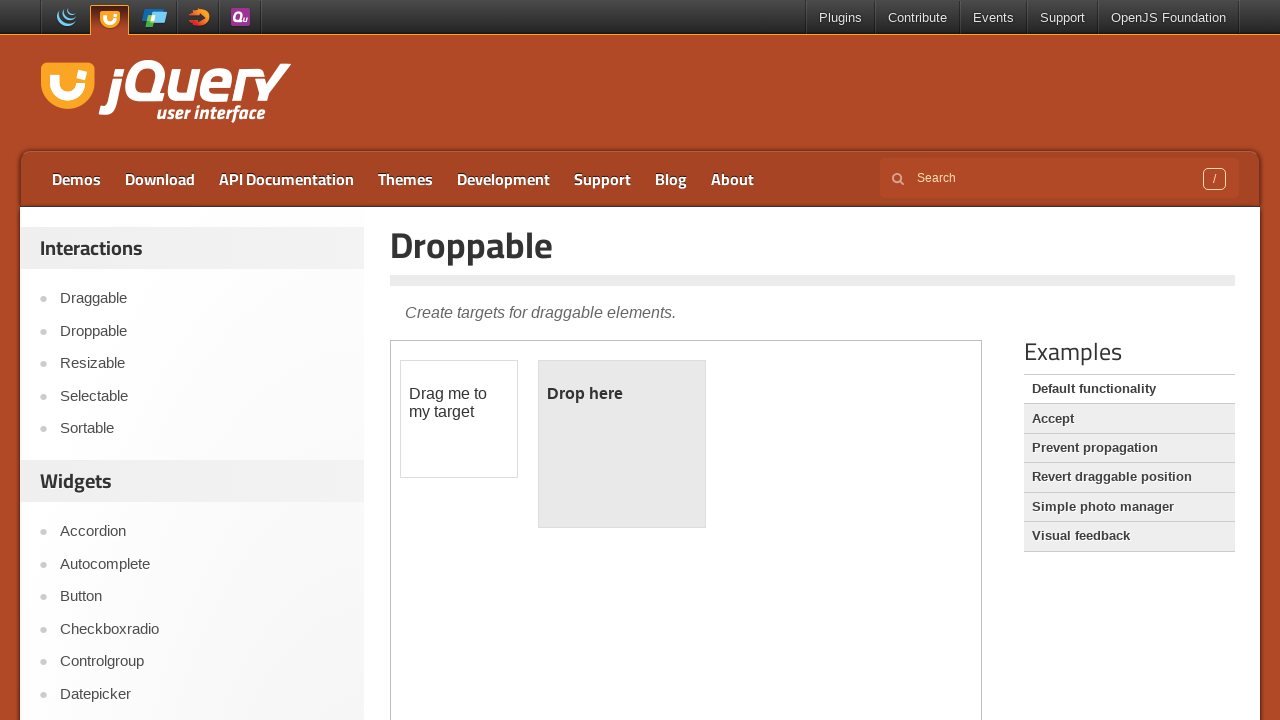

Located droppable target element with id 'droppable'
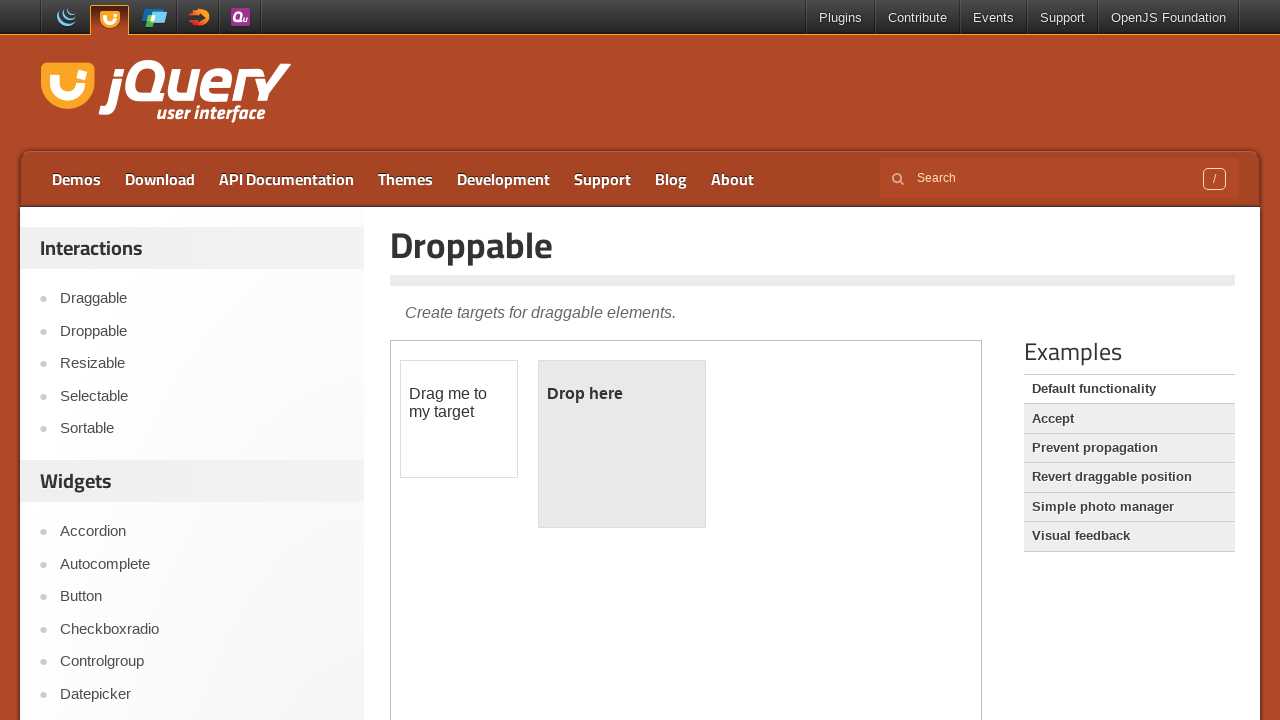

Dragged source element to target element at (622, 444)
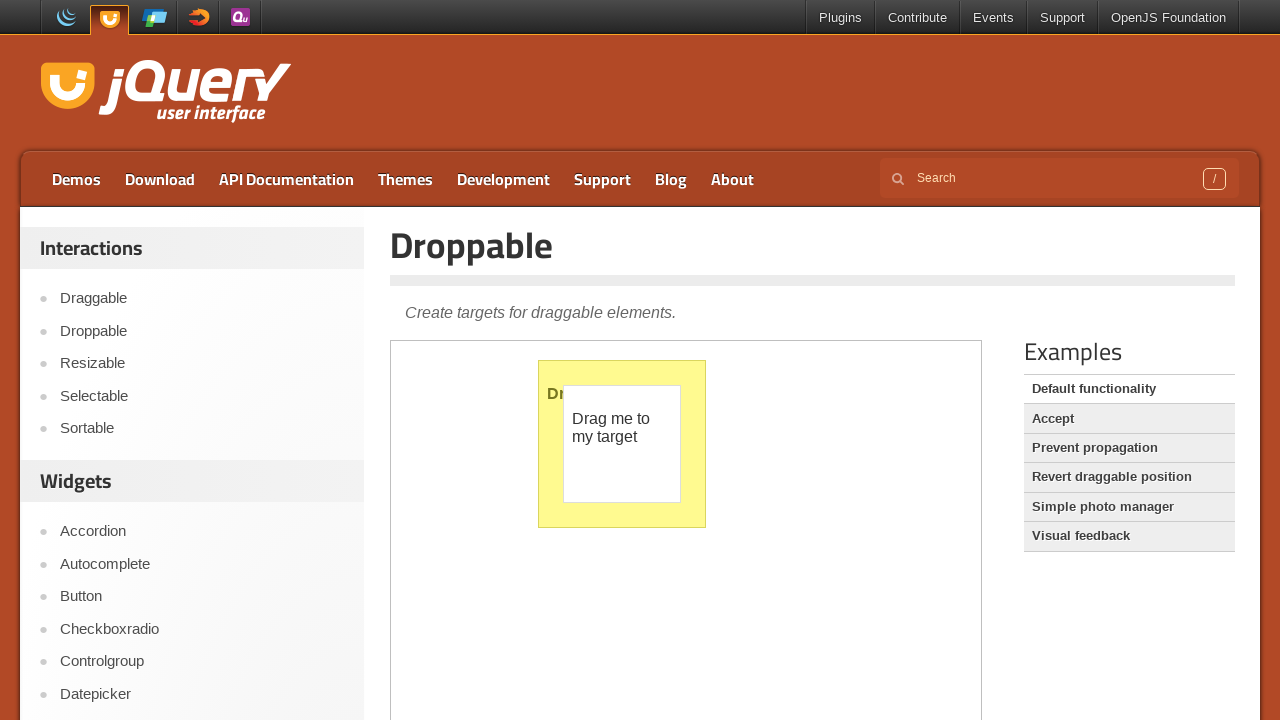

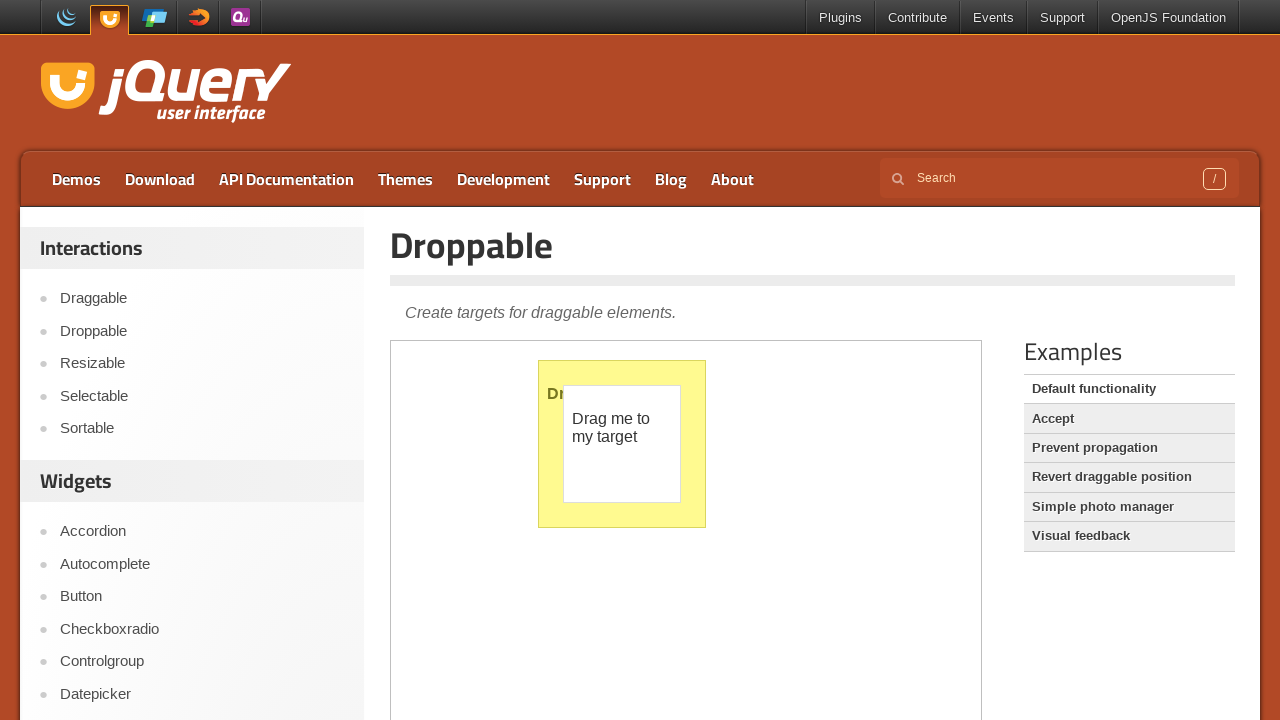